Tests mouse hover functionality by hovering over the first avatar image and verifying that the additional user information caption becomes visible.

Starting URL: http://the-internet.herokuapp.com/hovers

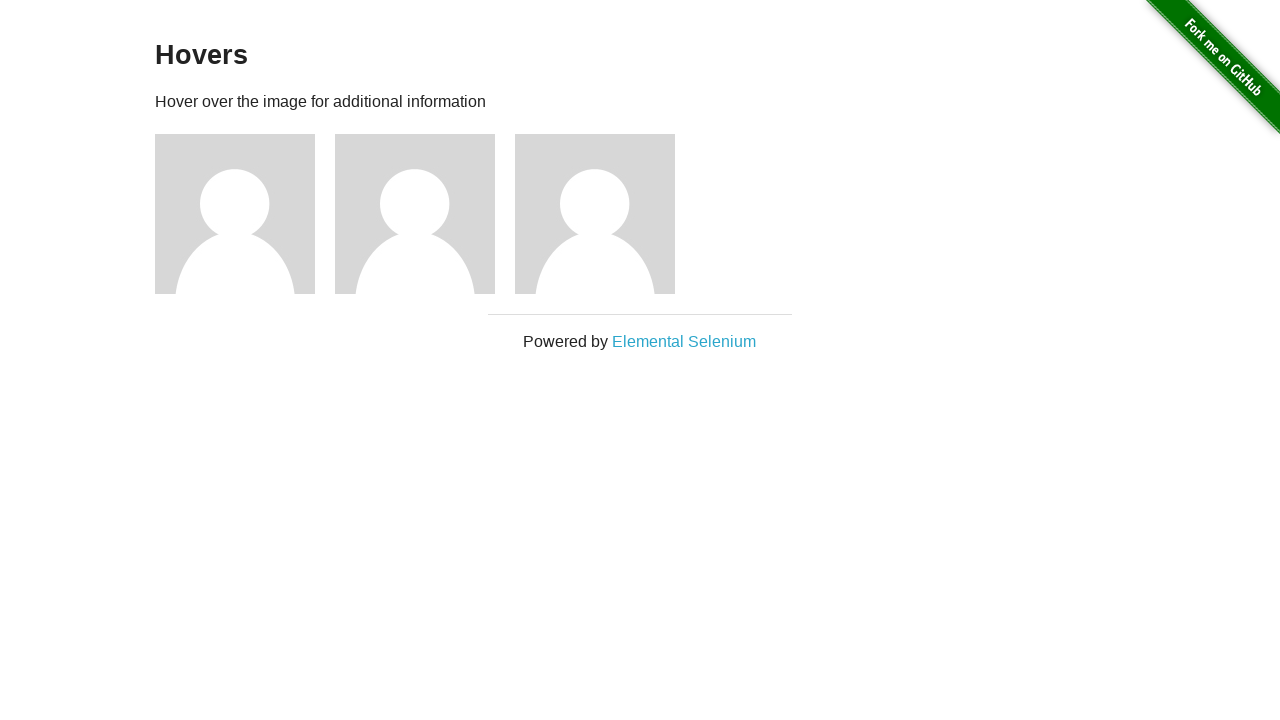

Located the first avatar figure element
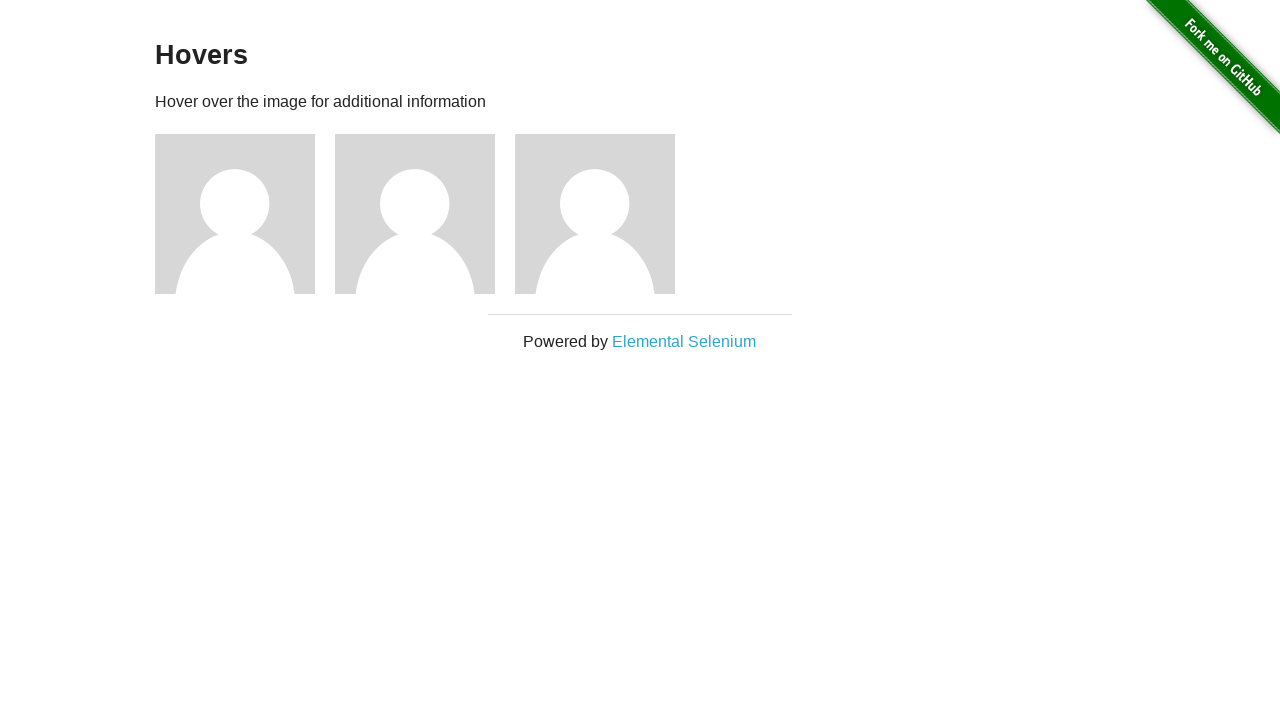

Hovered over the first avatar image at (245, 214) on .figure >> nth=0
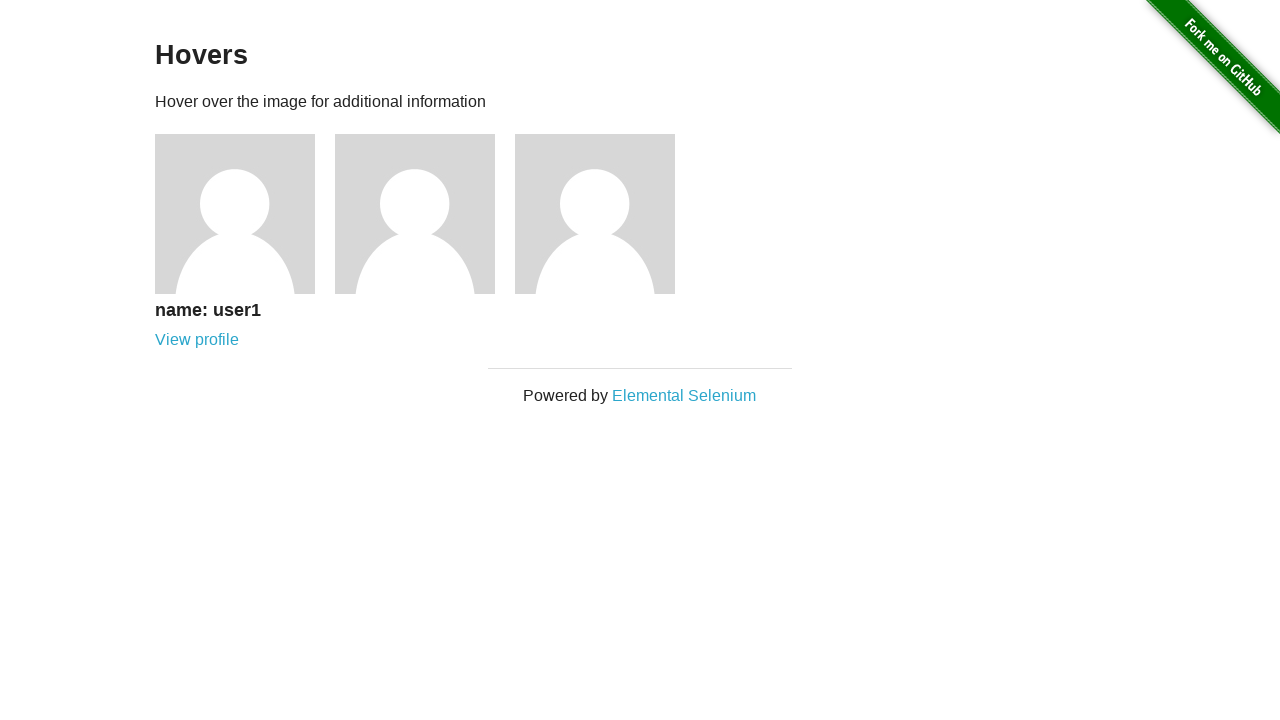

User information caption became visible after hover
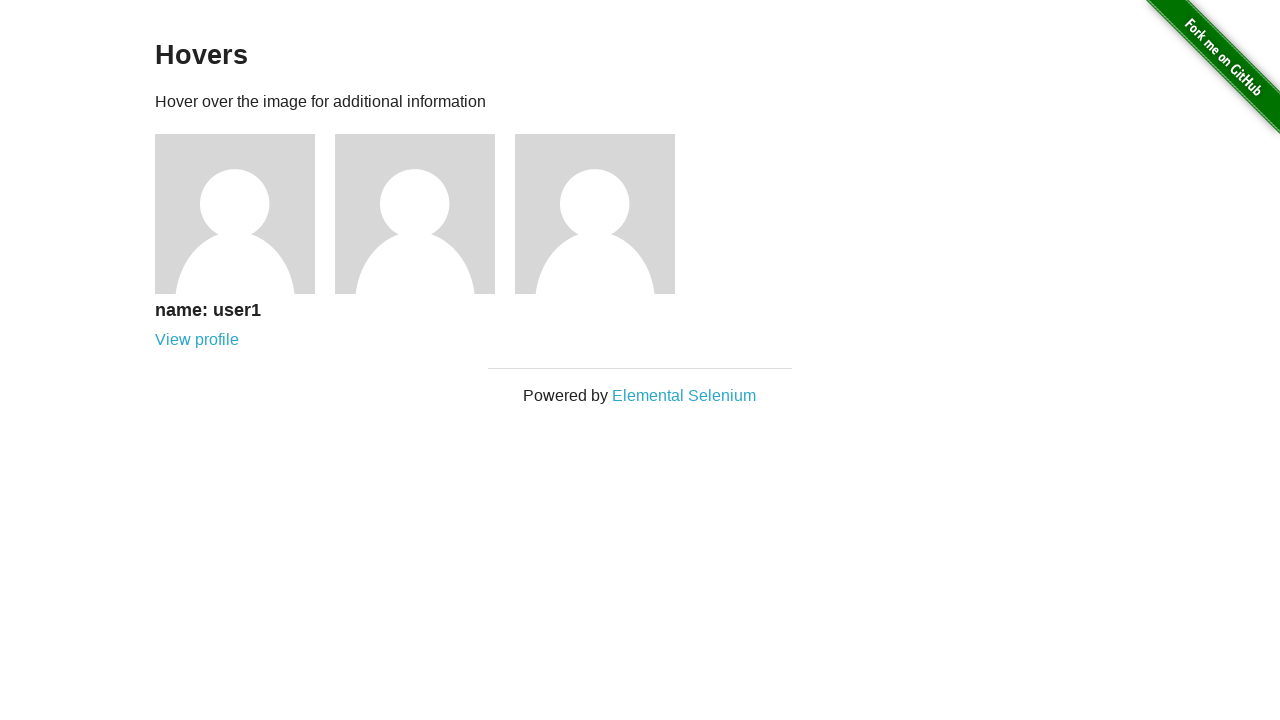

Verified that the figcaption is visible
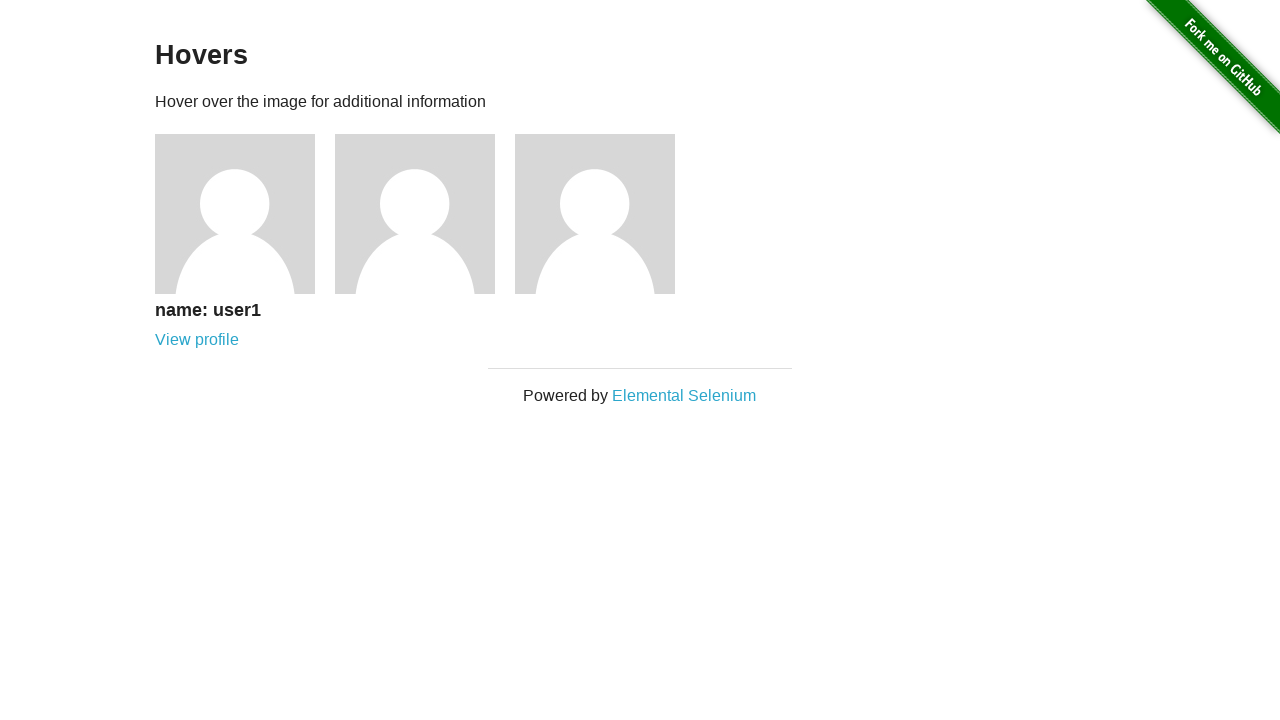

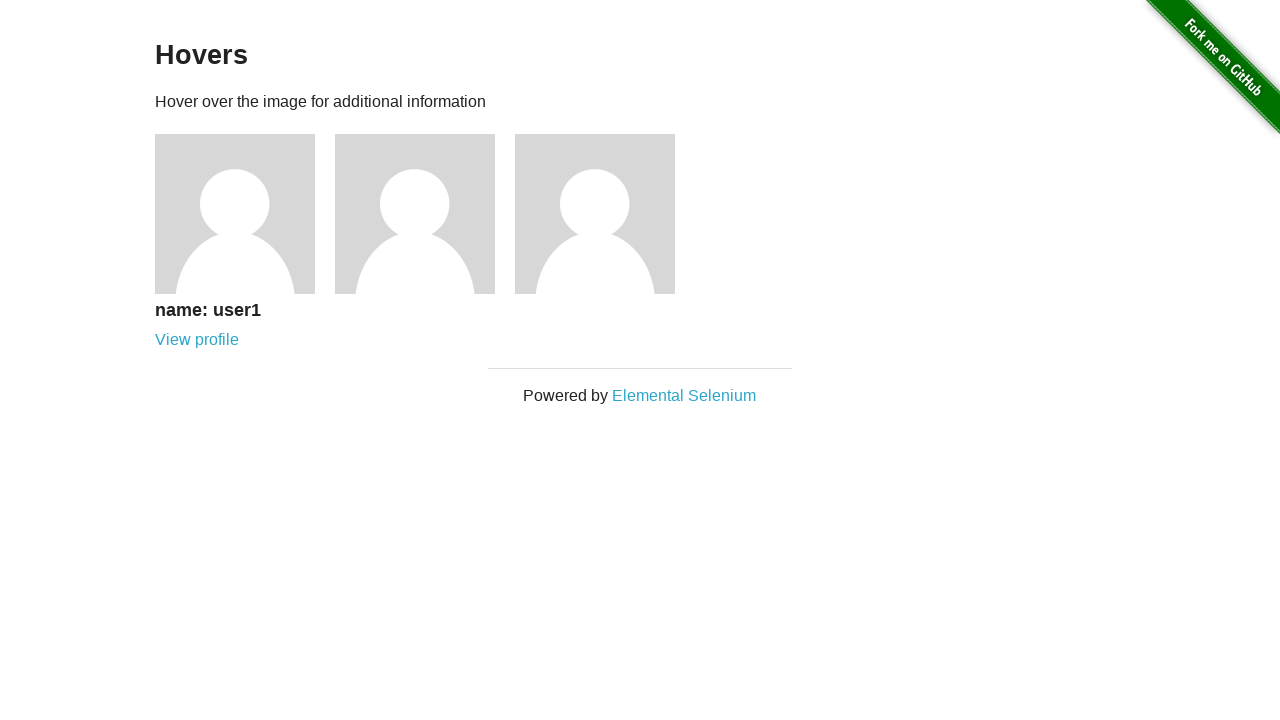